Tests JavaScript alert handling by clicking buttons that trigger JS Alert, JS Confirm, and JS Prompt dialogs, then interacting with each (accepting, dismissing, and entering text).

Starting URL: https://the-internet.herokuapp.com/javascript_alerts

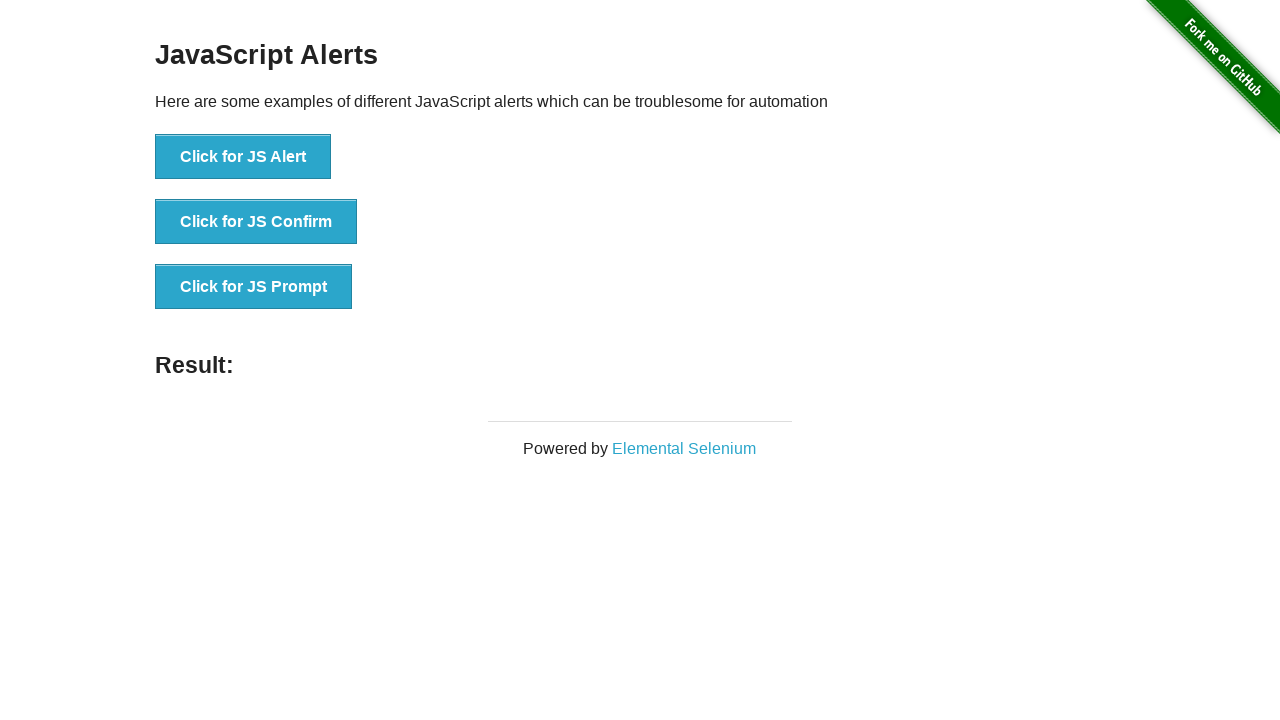

Set up dialog handler to accept JS Alert
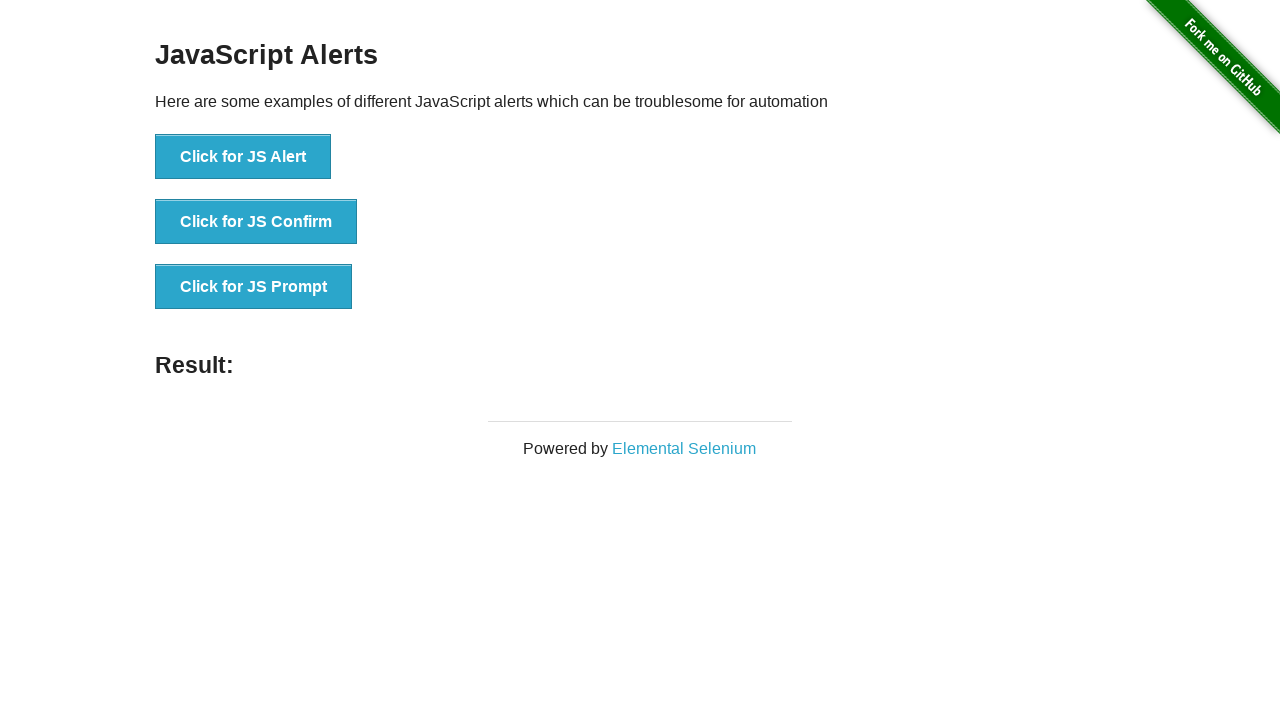

Clicked button to trigger JS Alert dialog at (243, 157) on xpath=//button[.='Click for JS Alert']
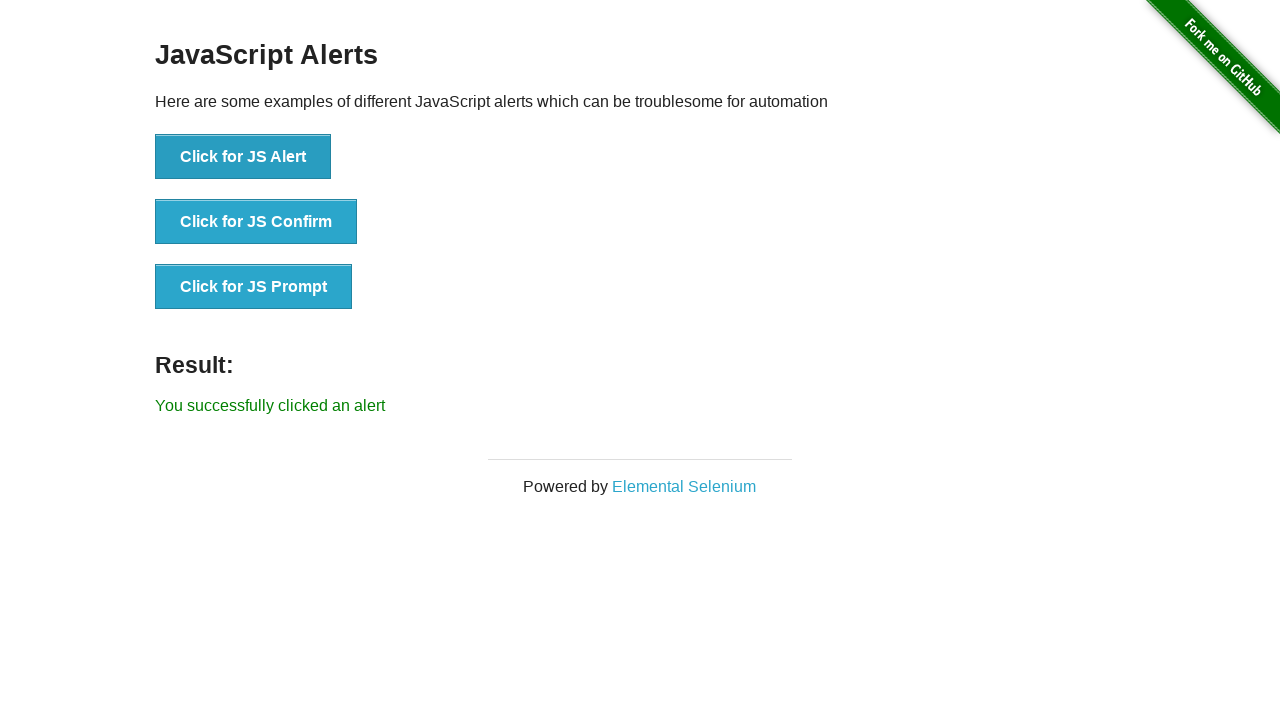

Waited for result message to appear
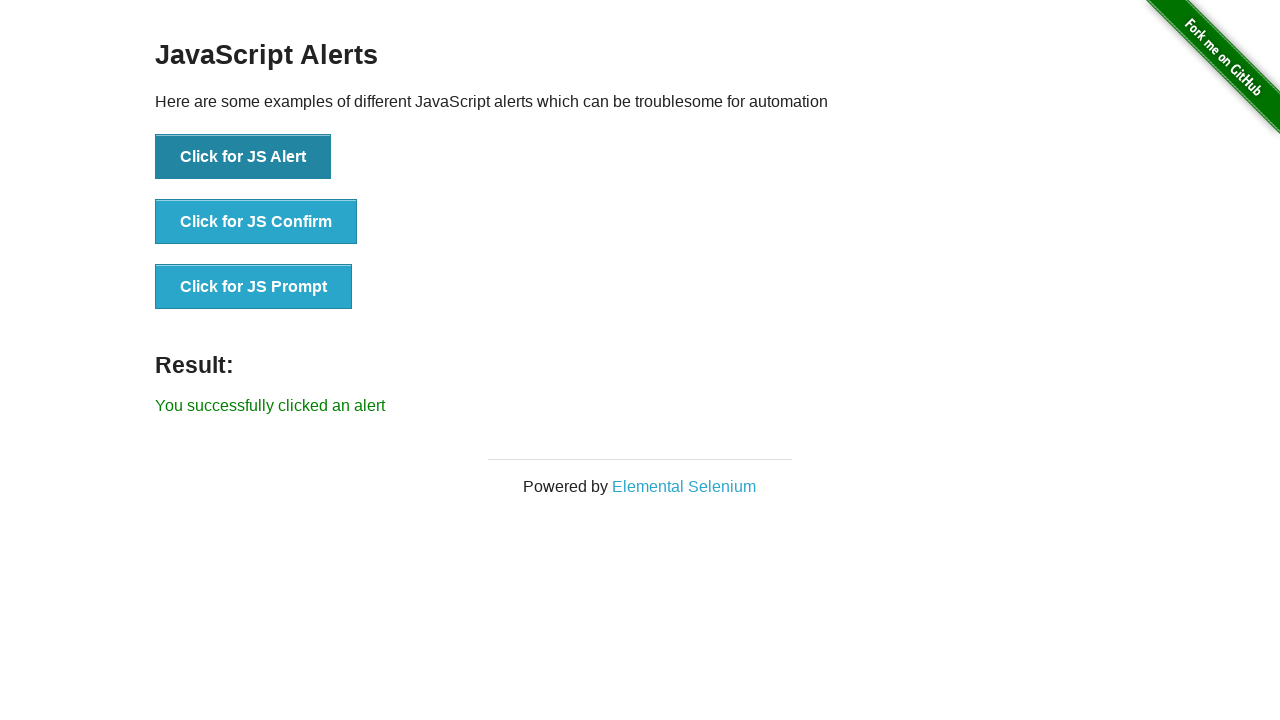

Retrieved result text from result element
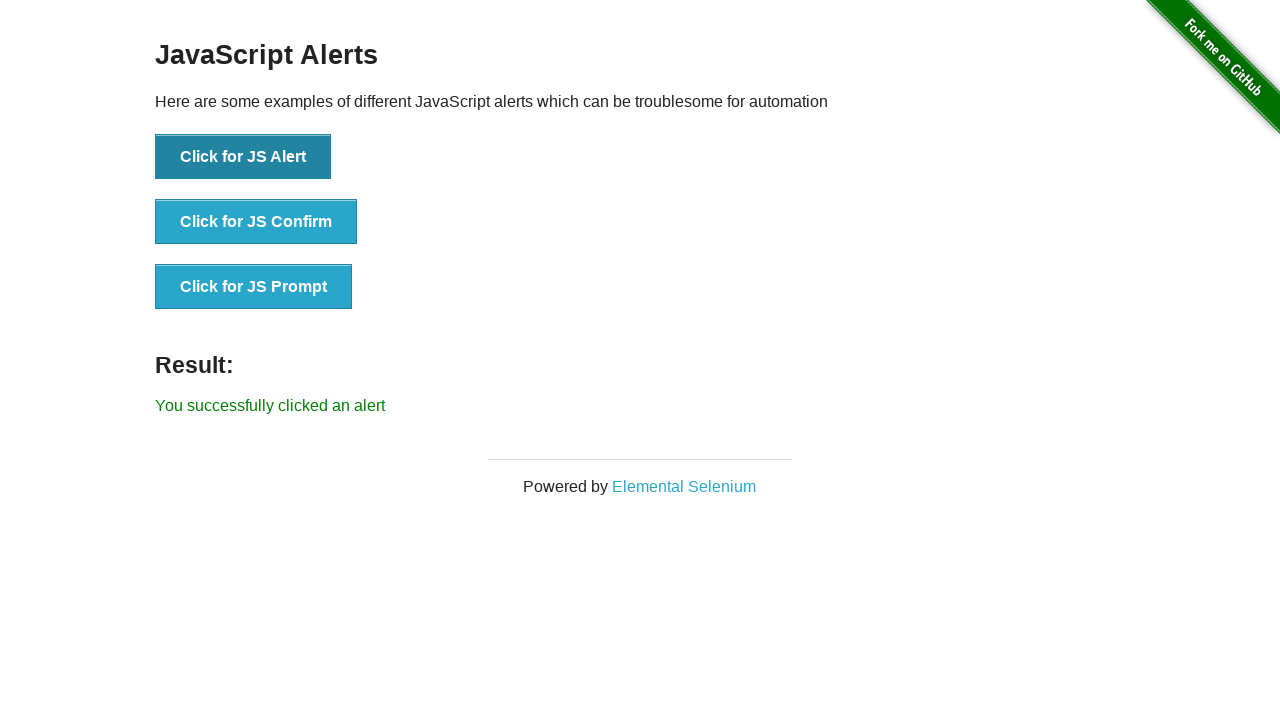

Verified result text matches expected message
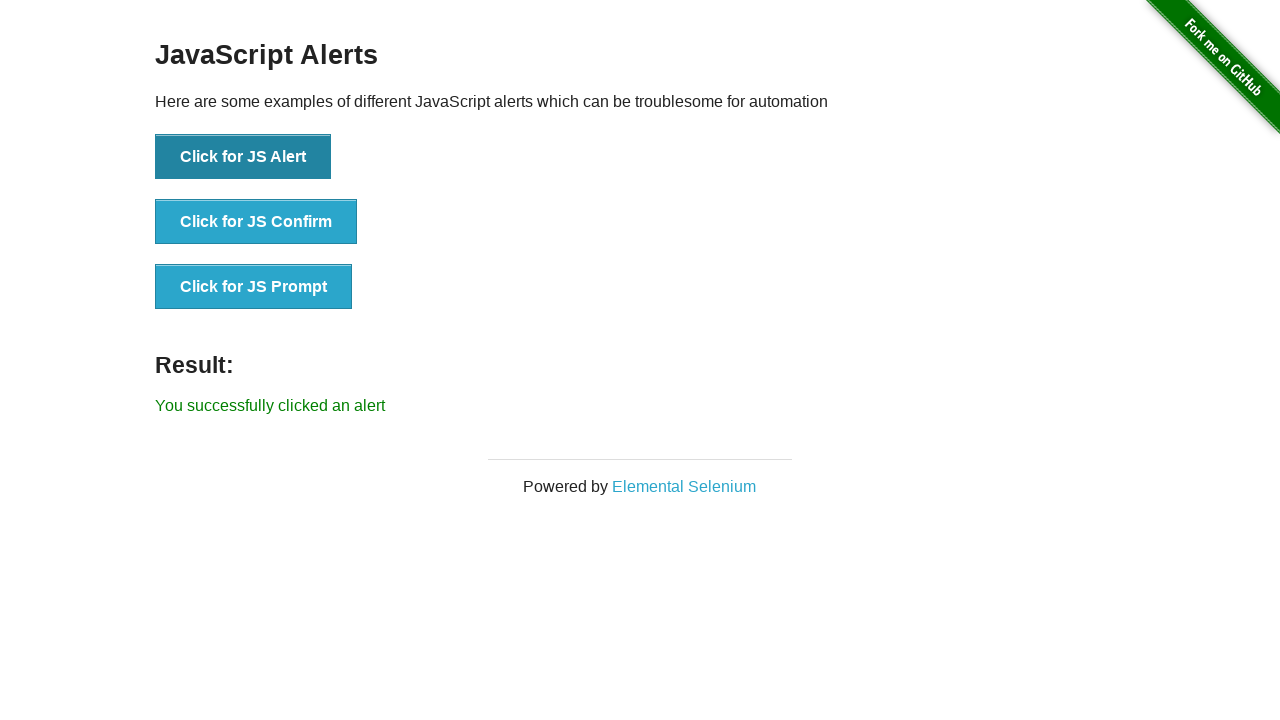

Set up dialog handler to dismiss JS Confirm
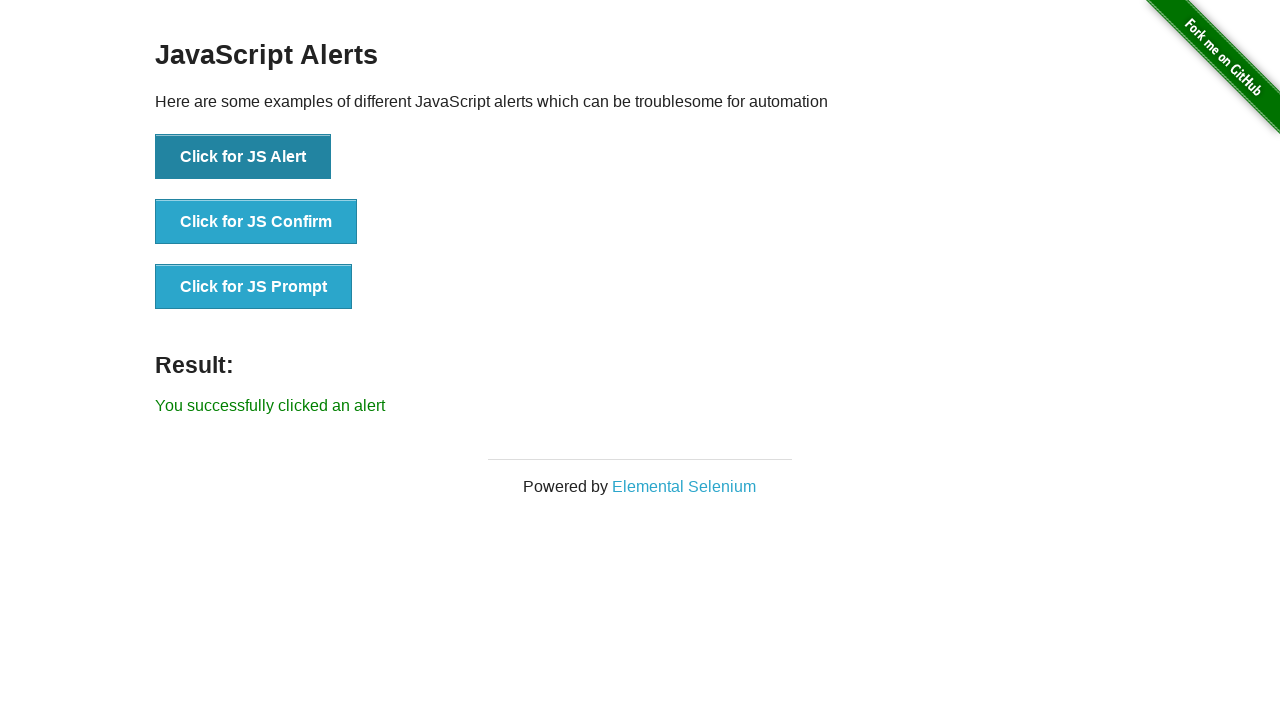

Clicked button to trigger JS Confirm dialog at (256, 222) on xpath=//button[.='Click for JS Confirm']
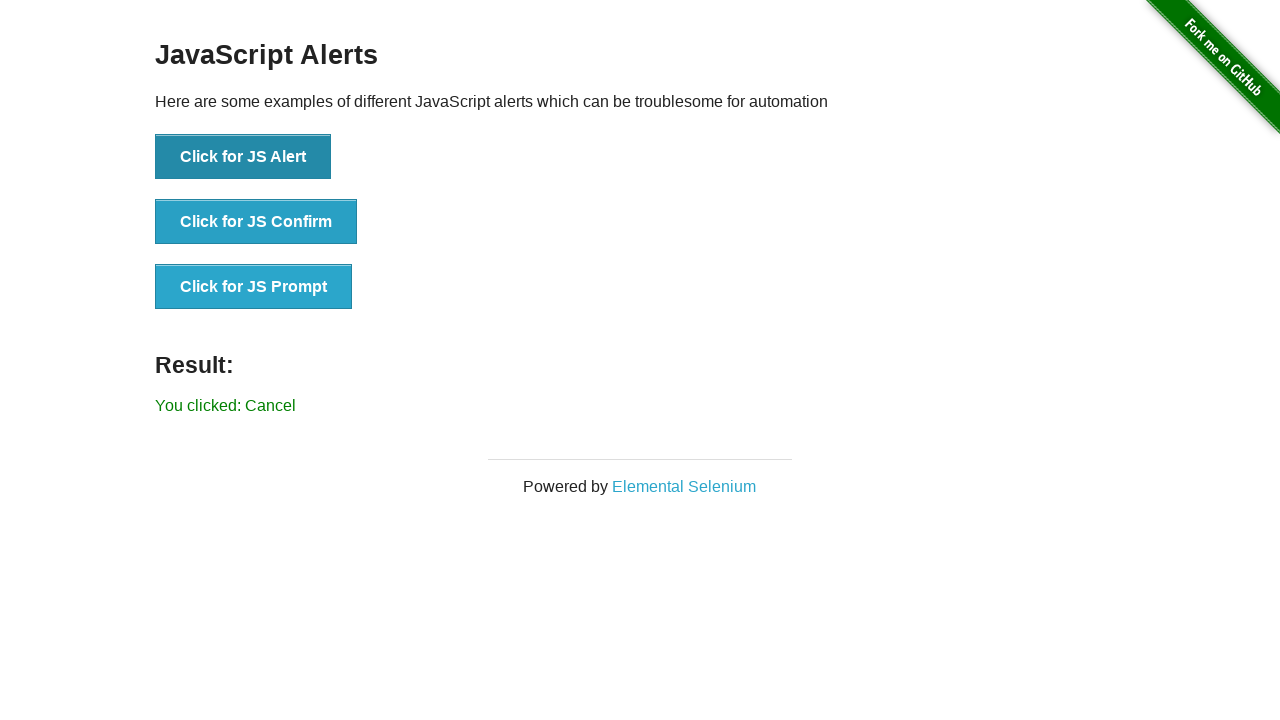

Waited 500ms for result to update after dismissing confirm dialog
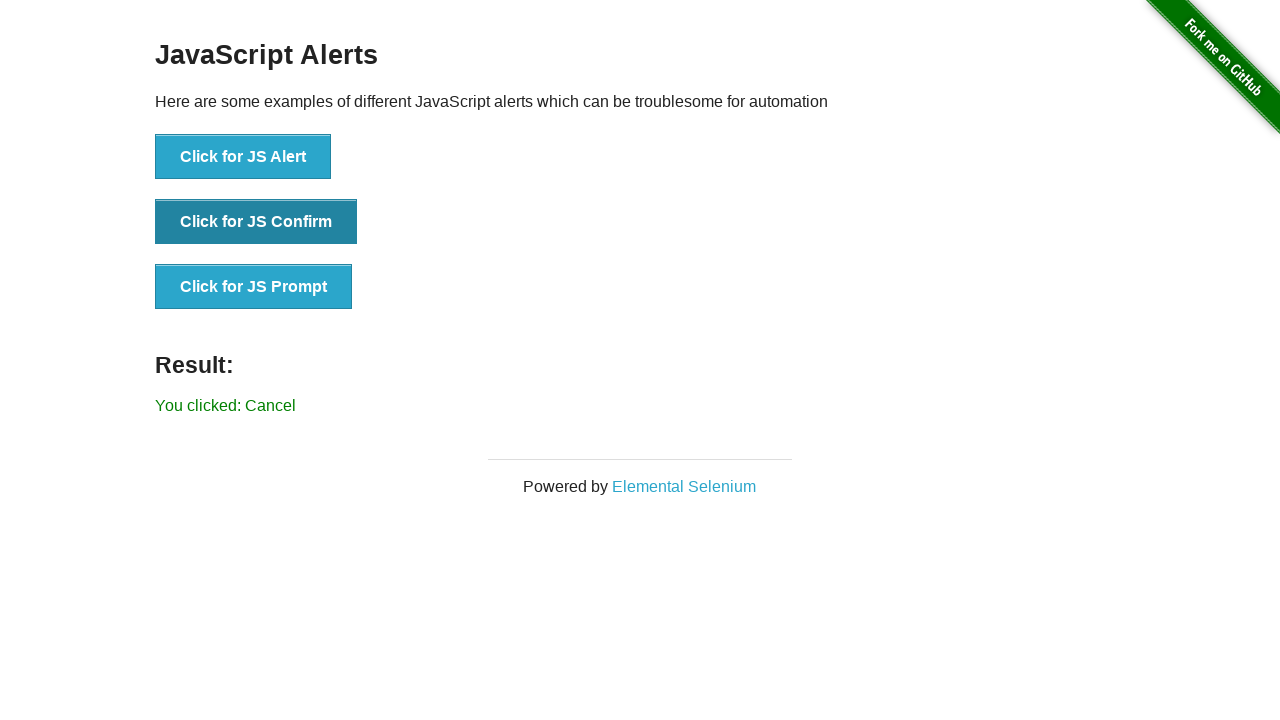

Set up dialog handler to accept JS Prompt with text 'test data'
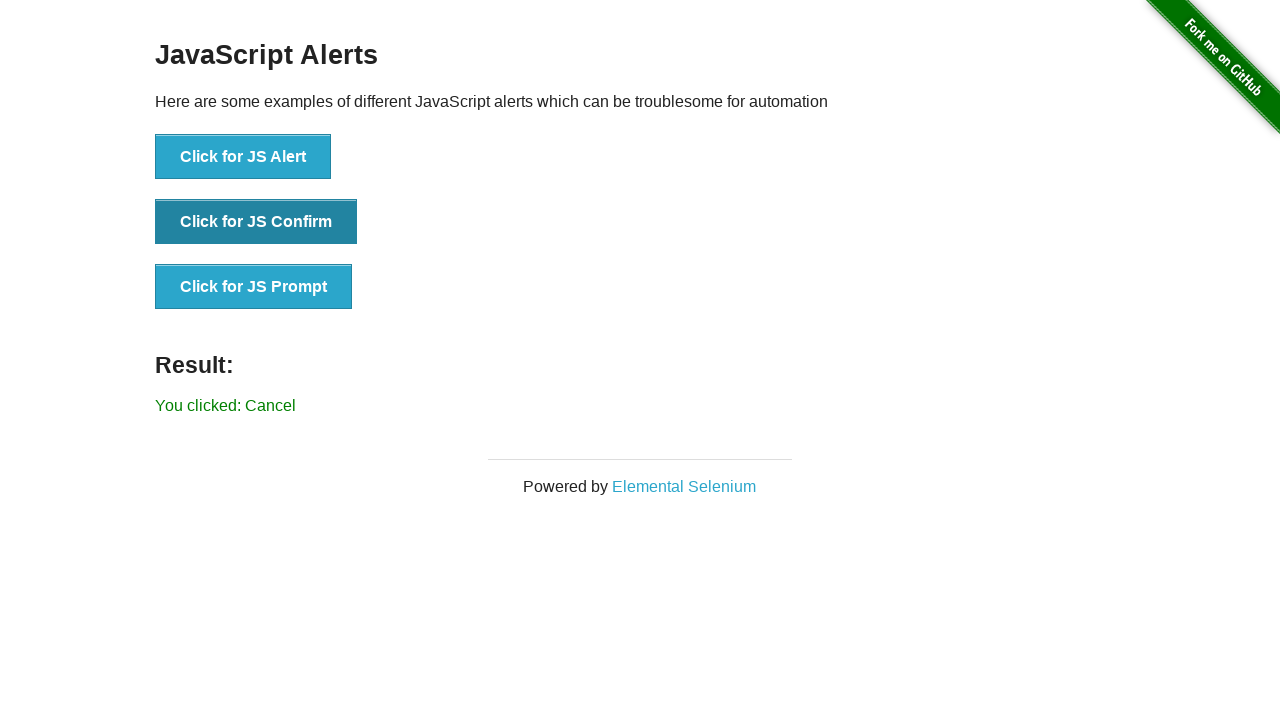

Clicked button to trigger JS Prompt dialog at (254, 287) on xpath=//button[.='Click for JS Prompt']
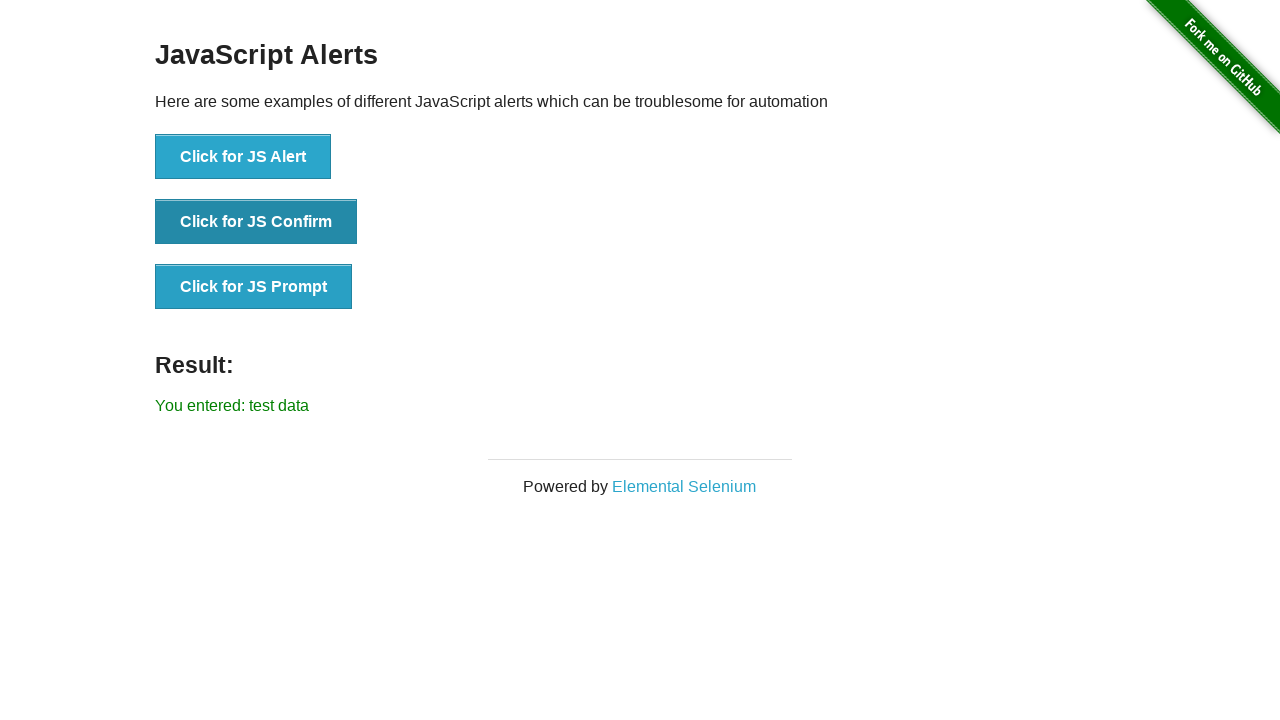

Waited for result message to appear after prompt dialog
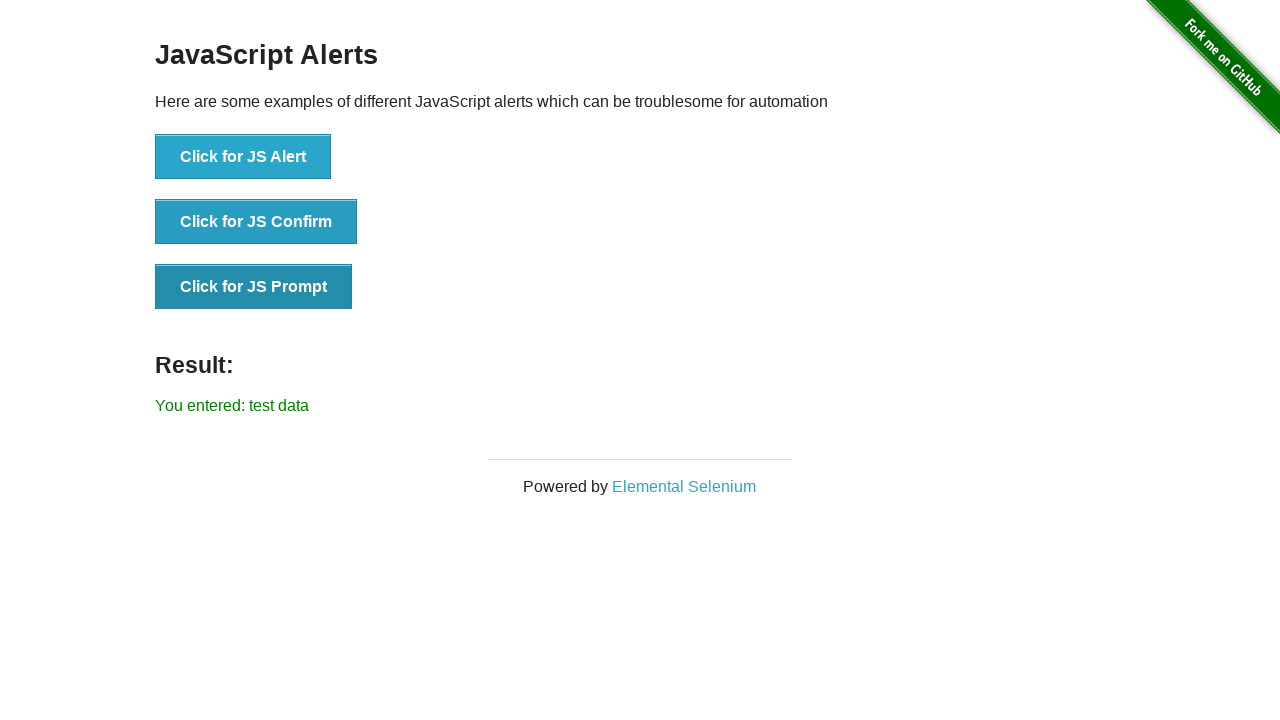

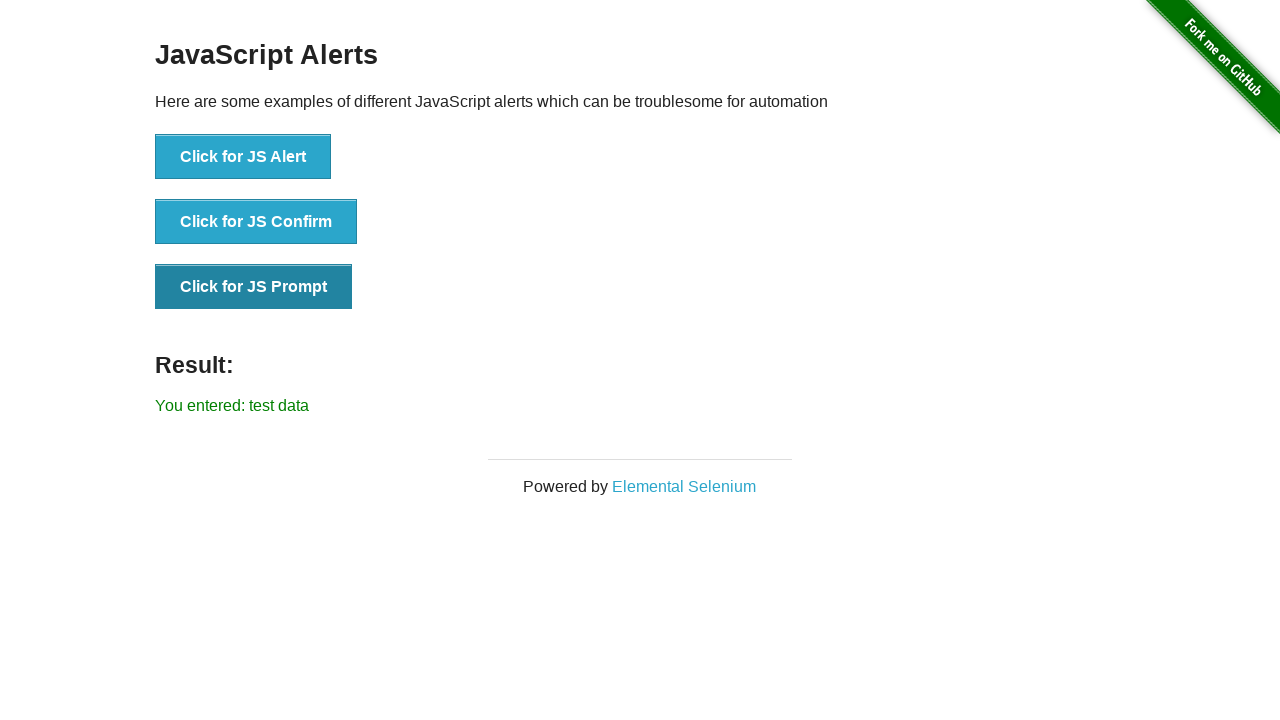